Navigates to a jobs website, clicks the Jobs menu item, and verifies the page title changes to "Jobs – Alchemy Jobs"

Starting URL: http://alchemy.hguy.co/jobs

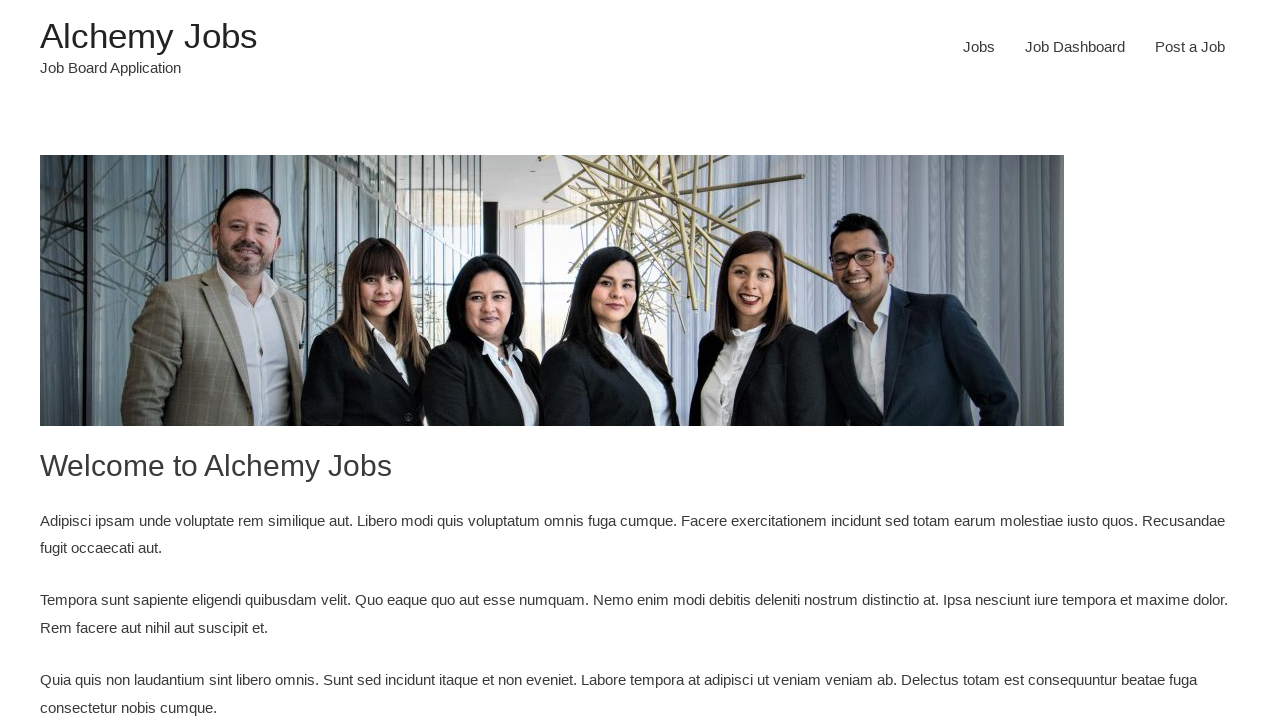

Clicked the Jobs menu item at (979, 47) on #menu-item-24 > a:nth-child(1)
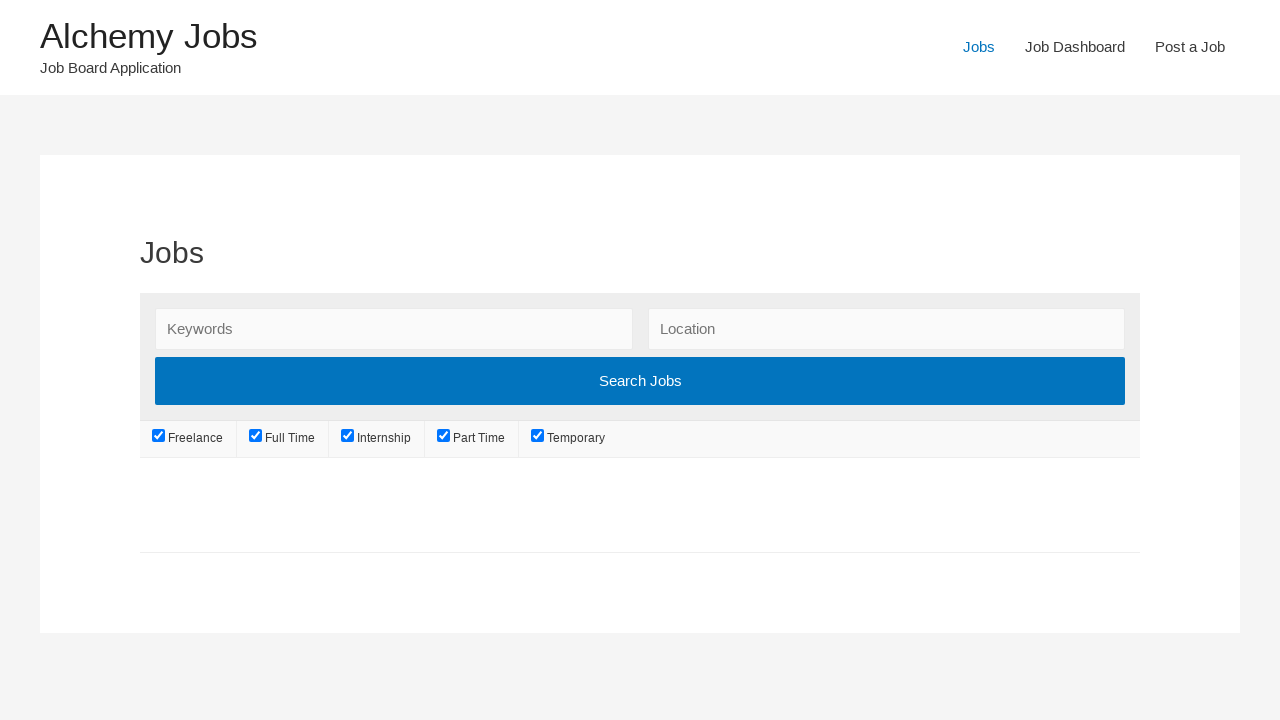

Verified page title is 'Jobs – Alchemy Jobs'
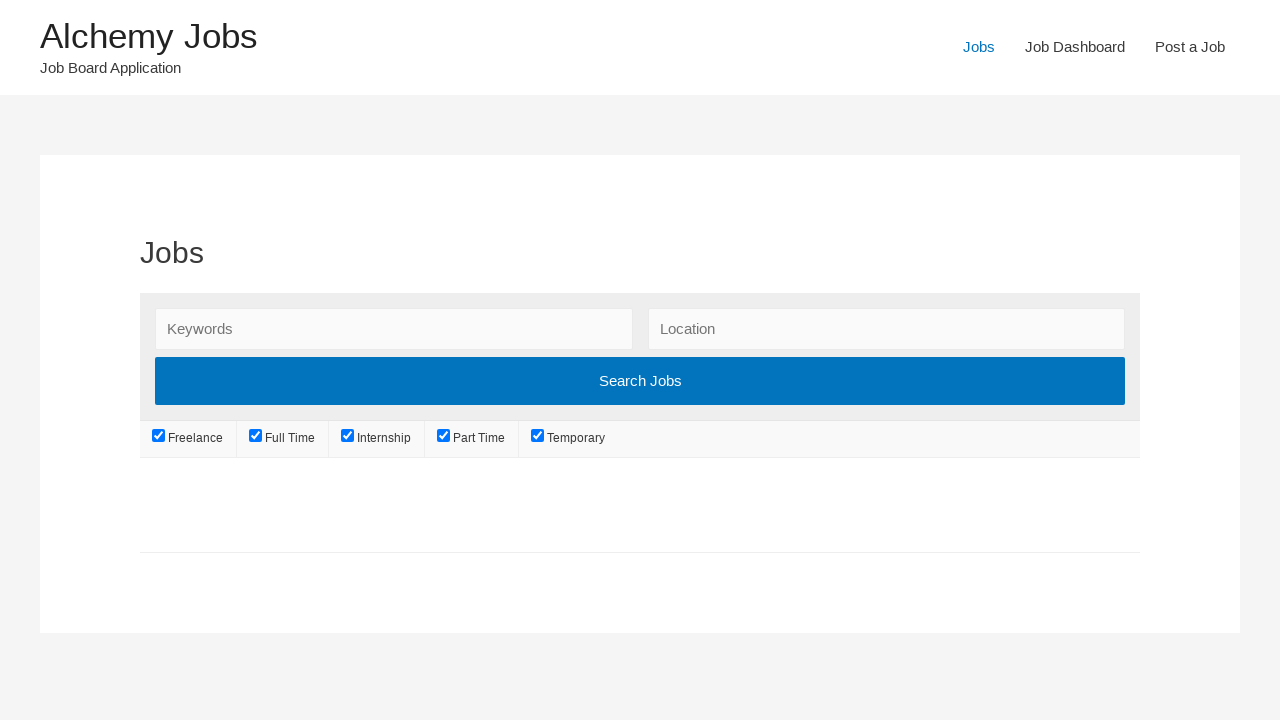

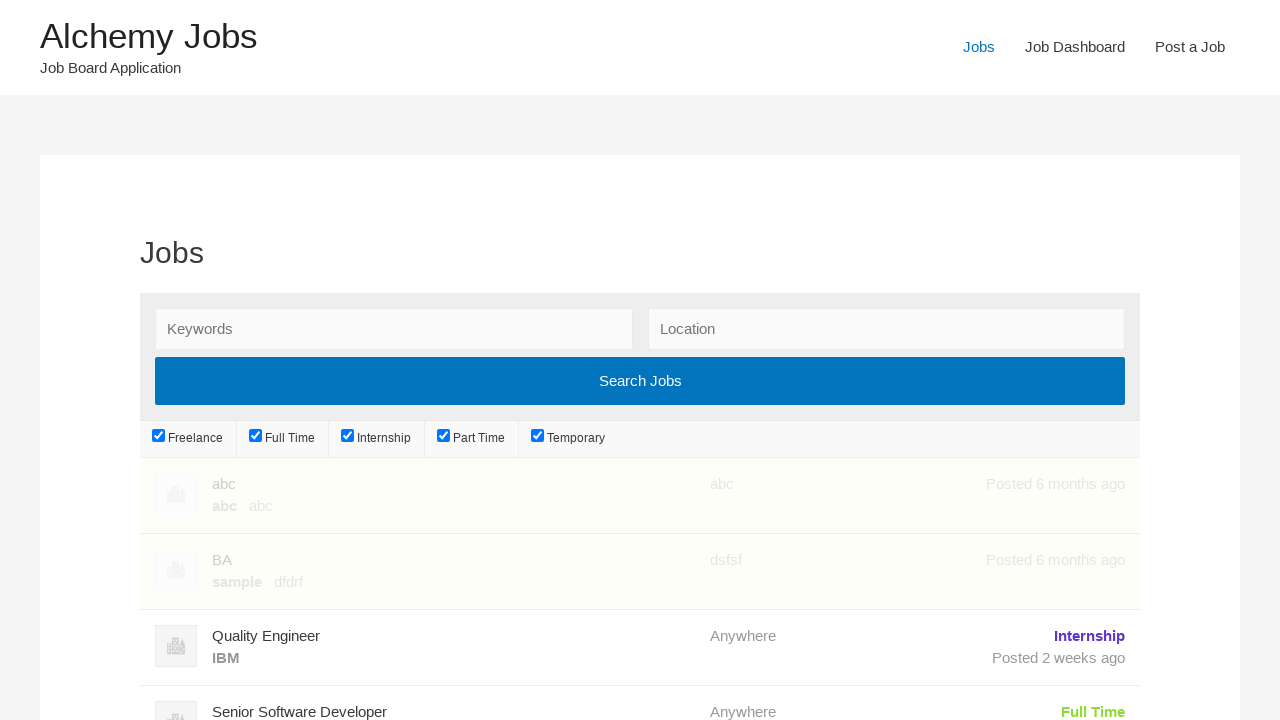